Loads the timeanddate.com home page and verifies the page title and URL are correct.

Starting URL: https://www.timeanddate.com/

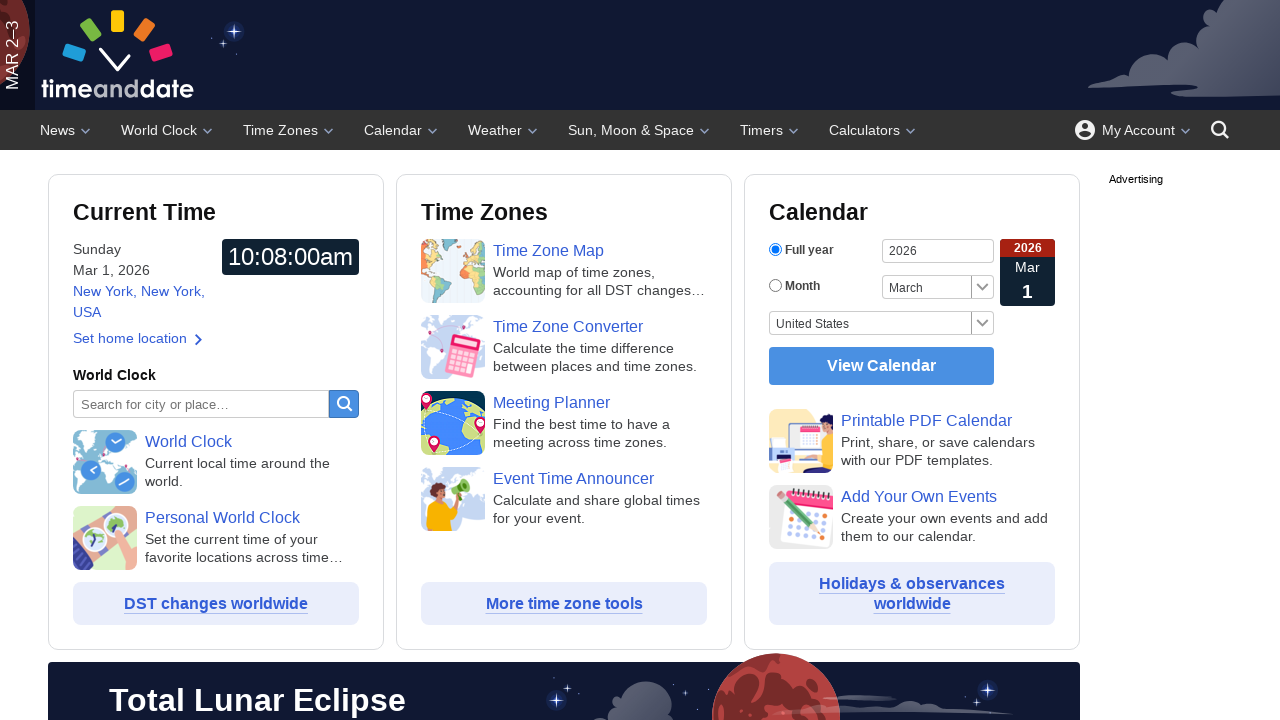

Verified page title is 'timeanddate.com'
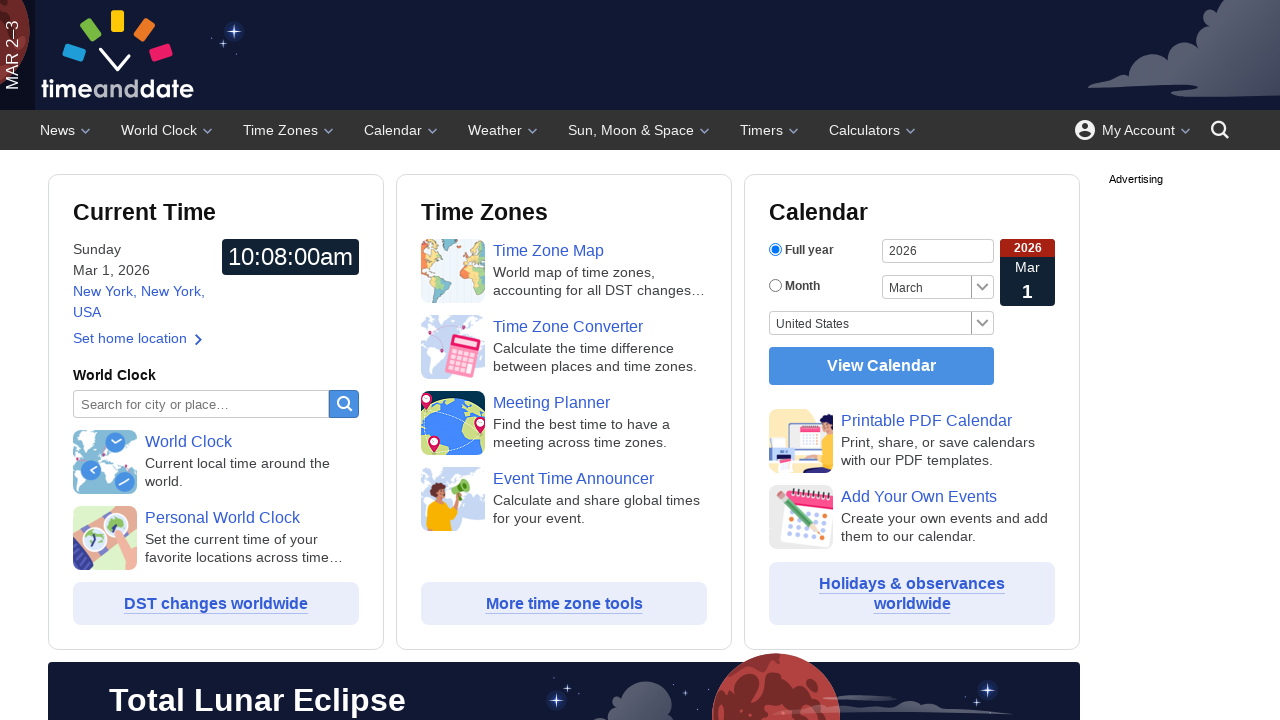

Verified URL is 'https://www.timeanddate.com/'
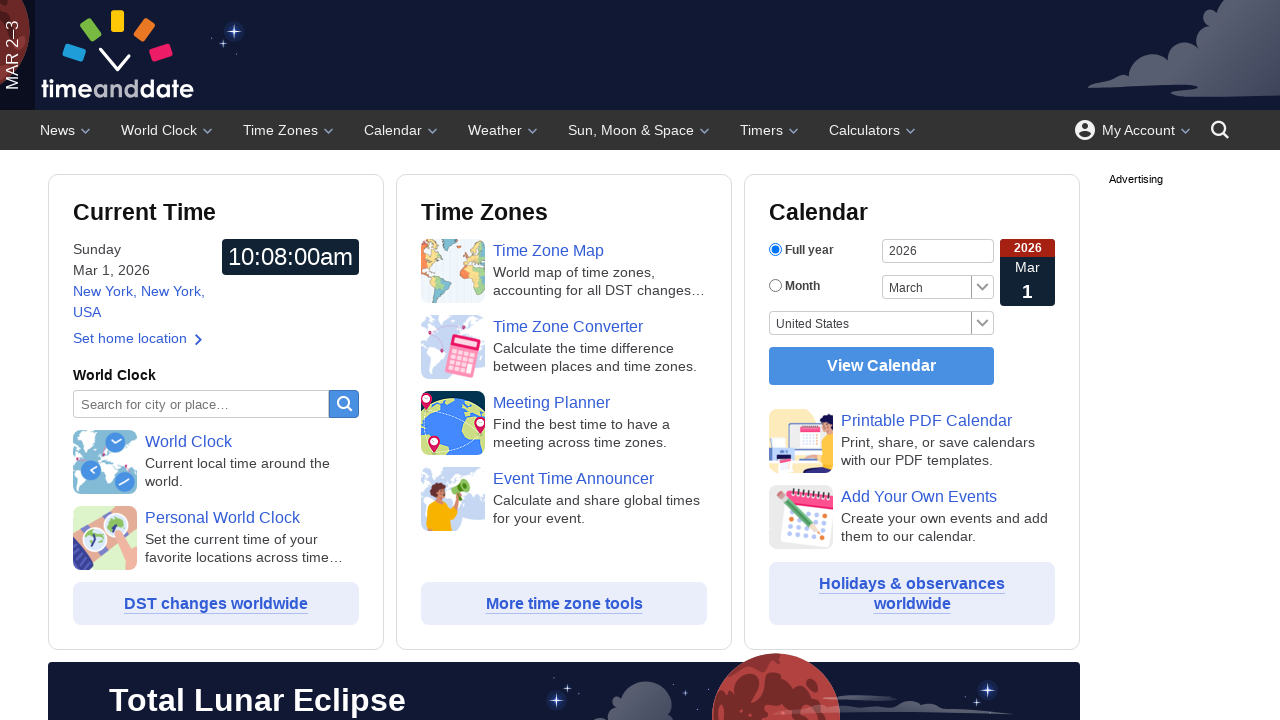

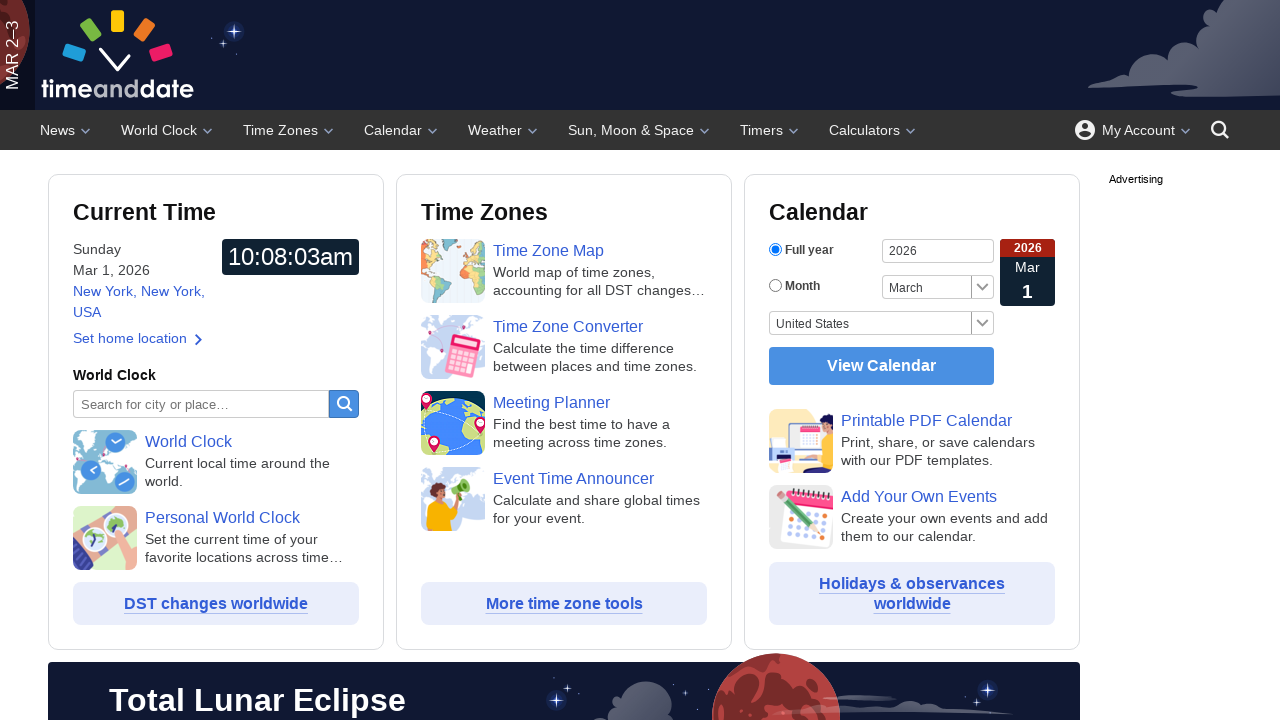